Tests green loading animation using explicit waits, clicking start button and verifying the loading process completes successfully

Starting URL: https://uljanovs.github.io/site/examples/loading_color

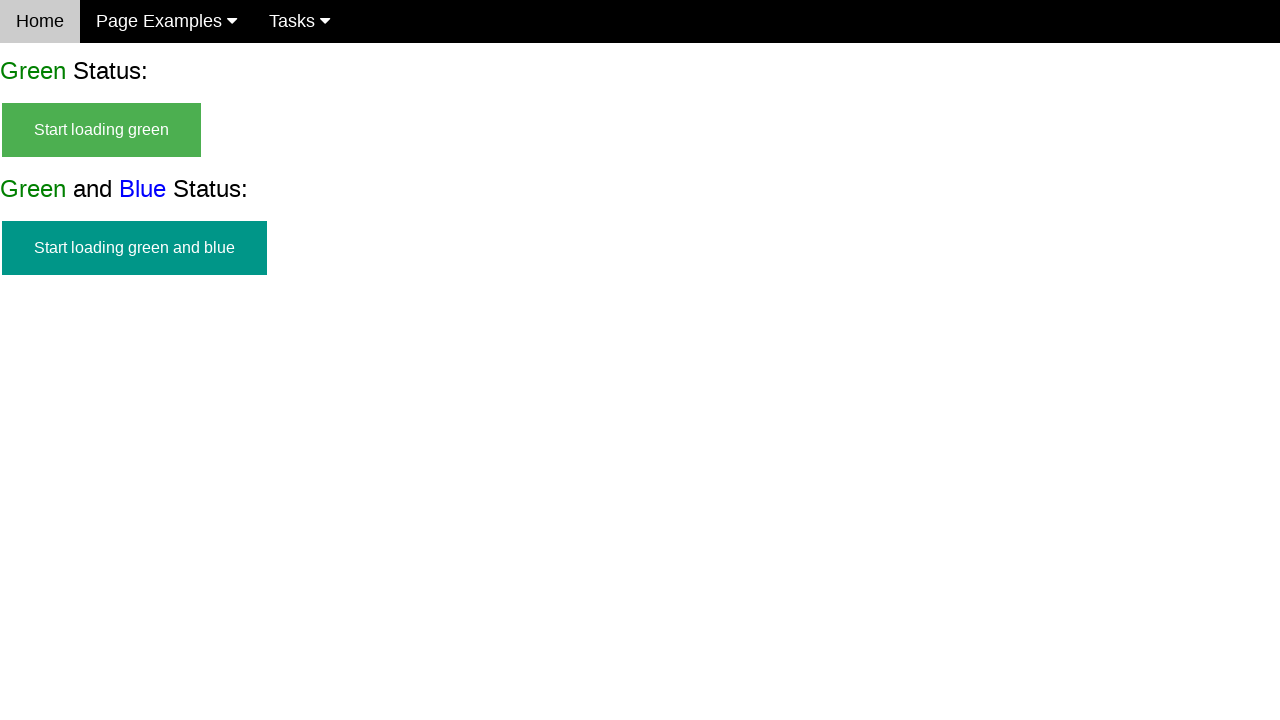

Clicked start button to begin green loading animation at (102, 130) on #start_green
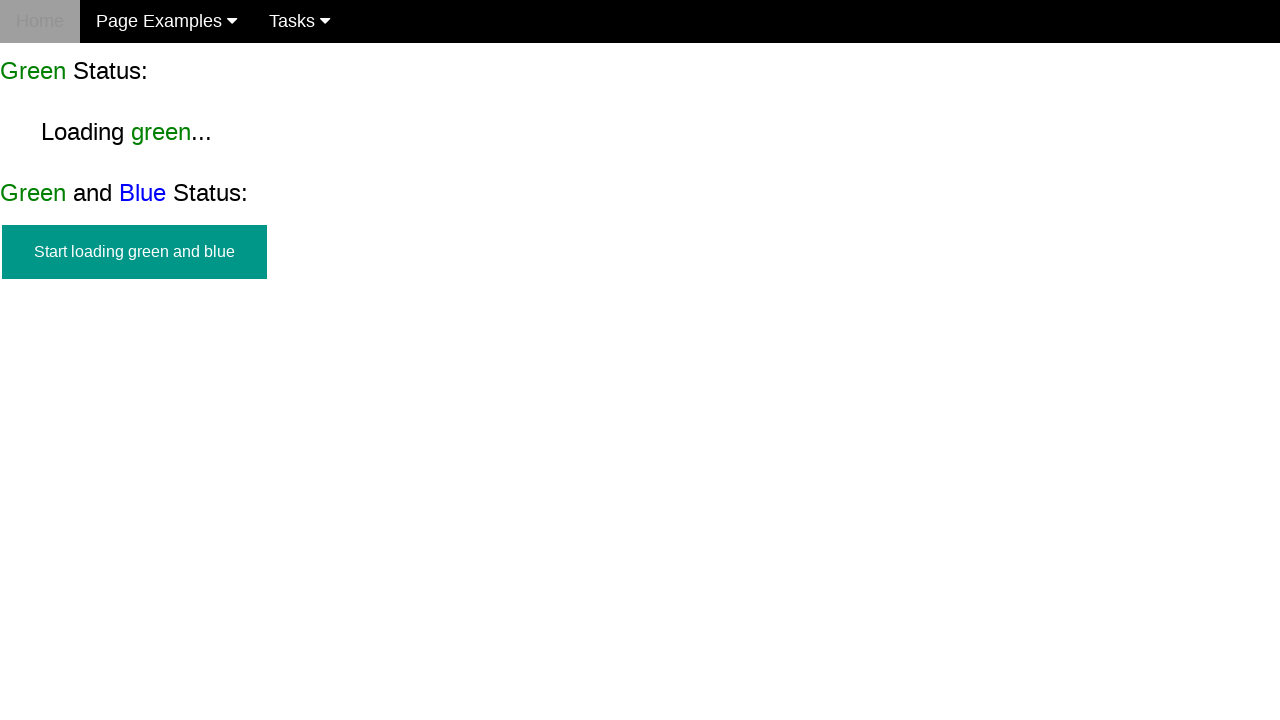

Green loading animation completed and finish state appeared
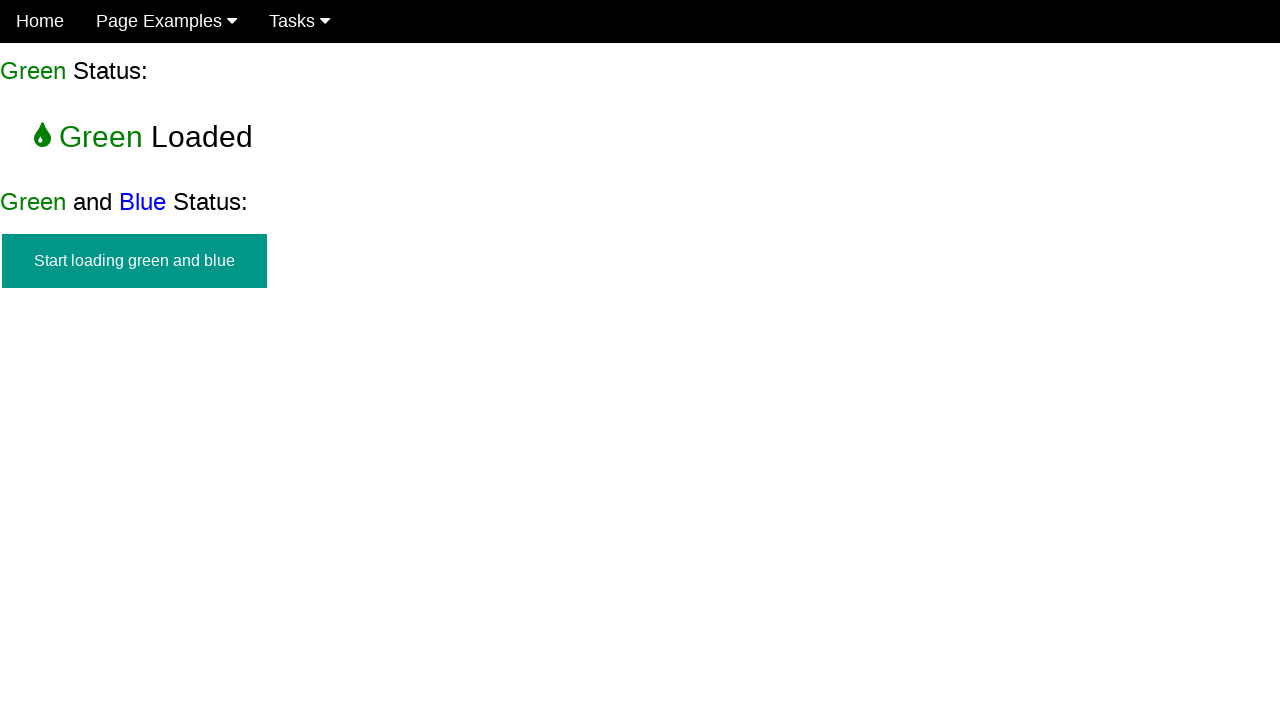

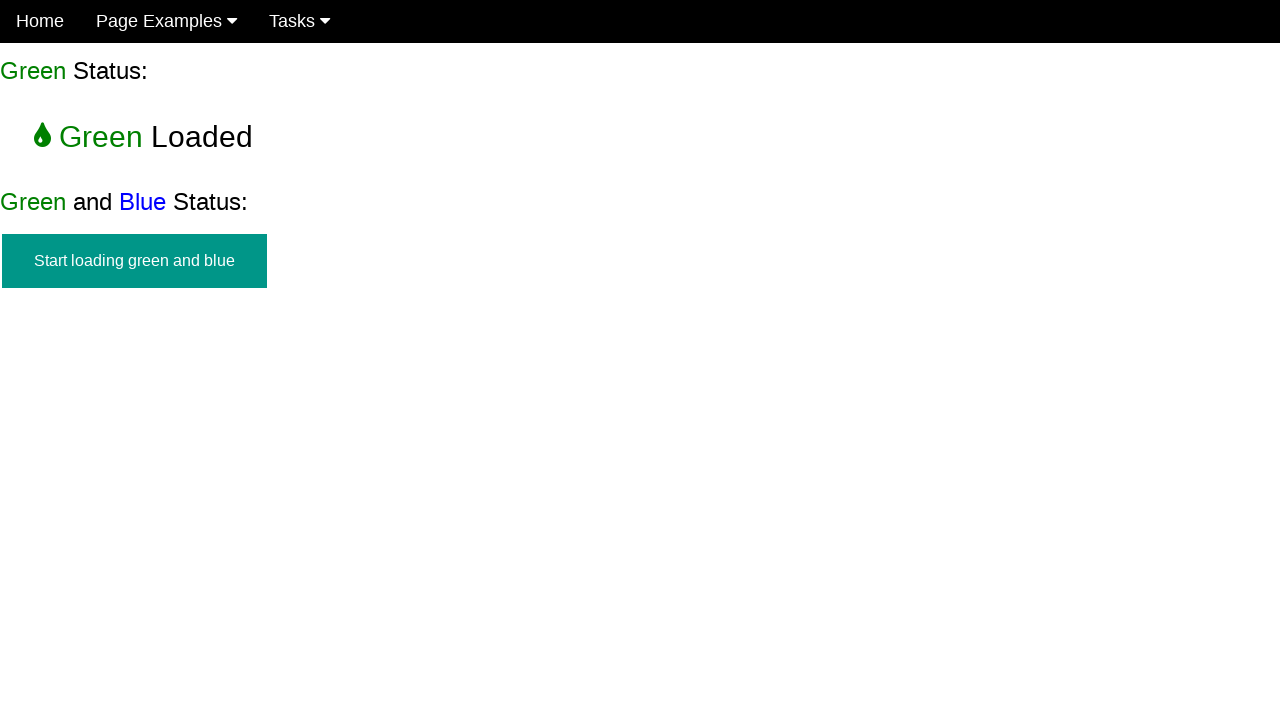